Tests the Practice Form by navigating to the Forms section and selecting specific hobby checkboxes (Sports and Music)

Starting URL: https://demoqa.com/

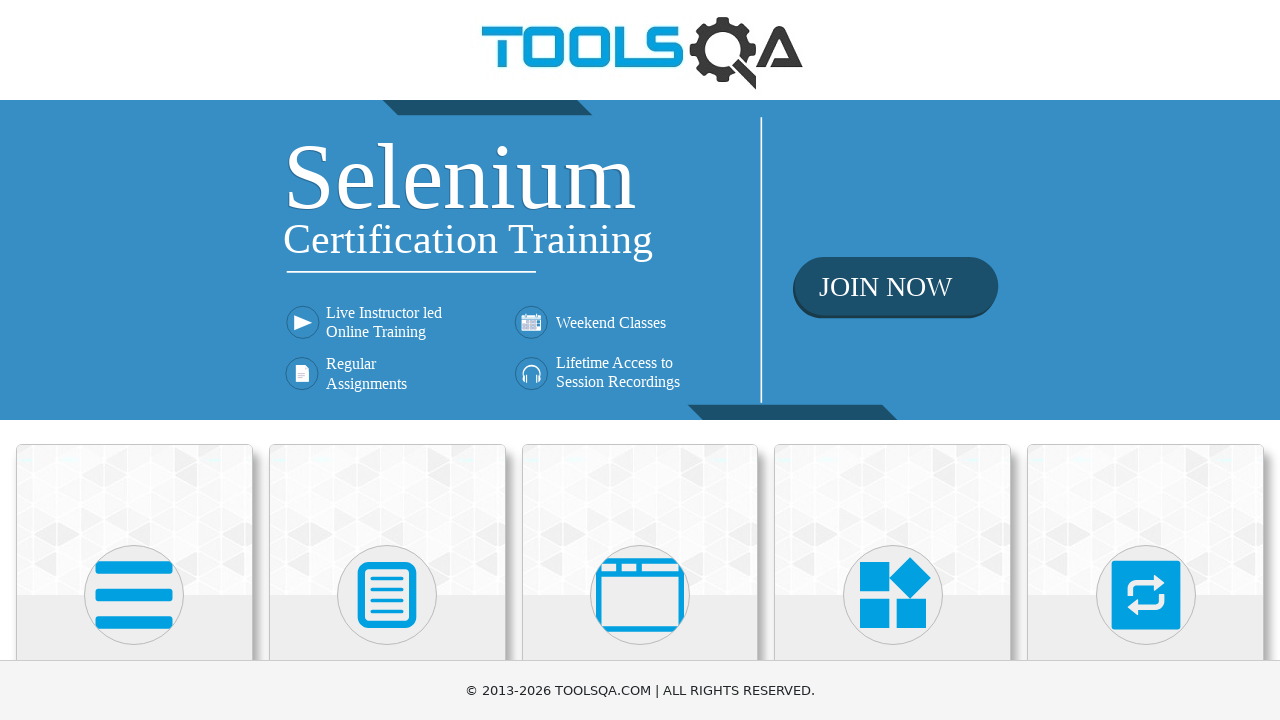

Scrolled down to view cards on the home page
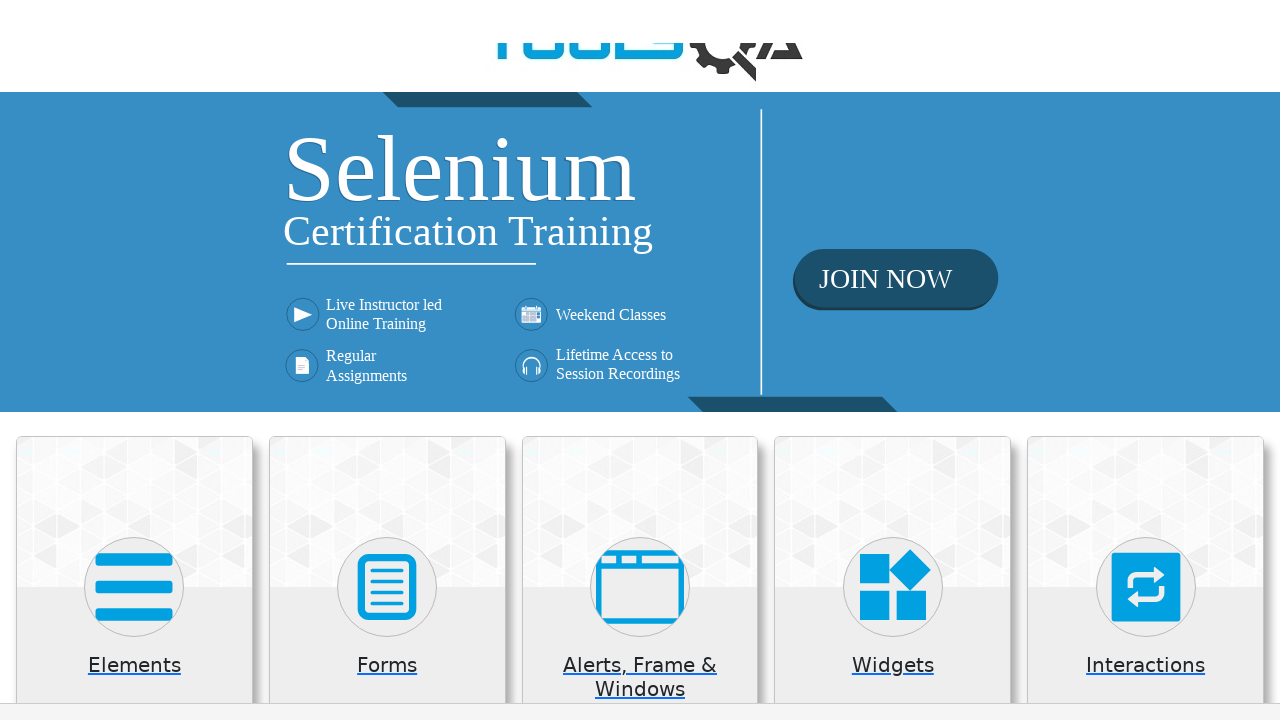

Clicked on Forms card to navigate to Forms section at (387, 6) on xpath=//h5[text()='Forms']
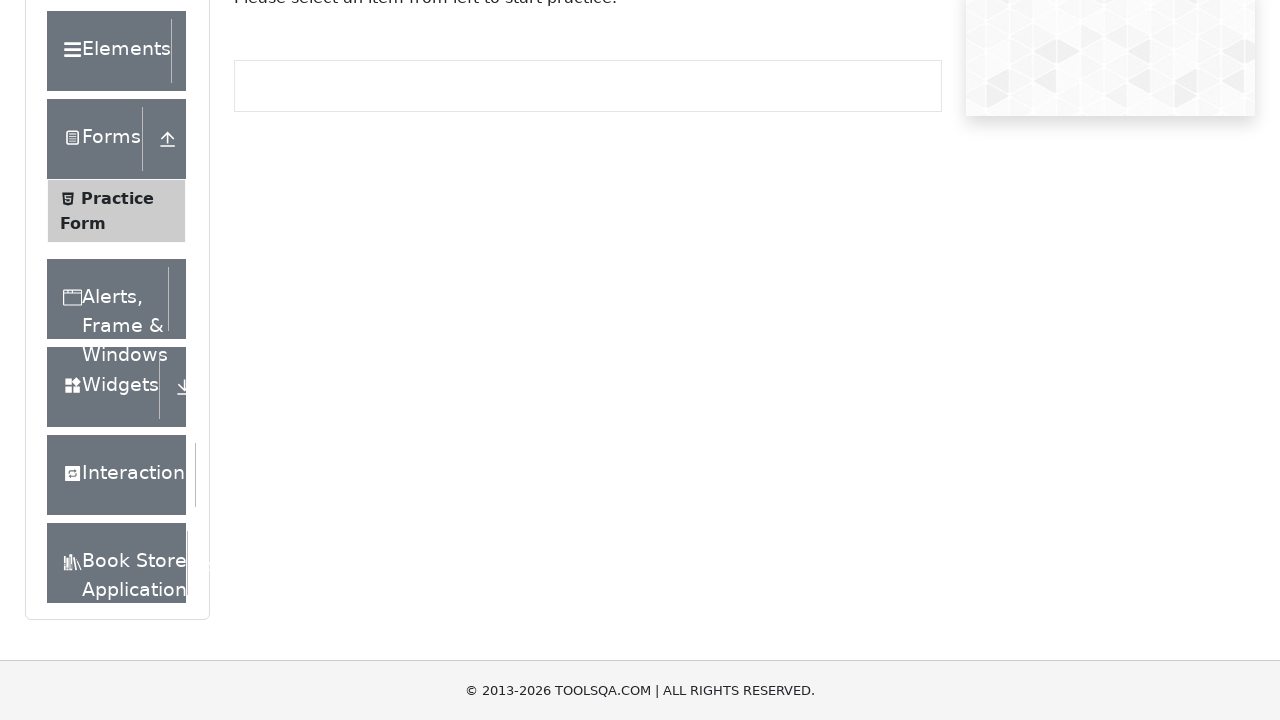

Clicked on Practice Form to open the form at (117, 198) on xpath=//span[text()='Practice Form']
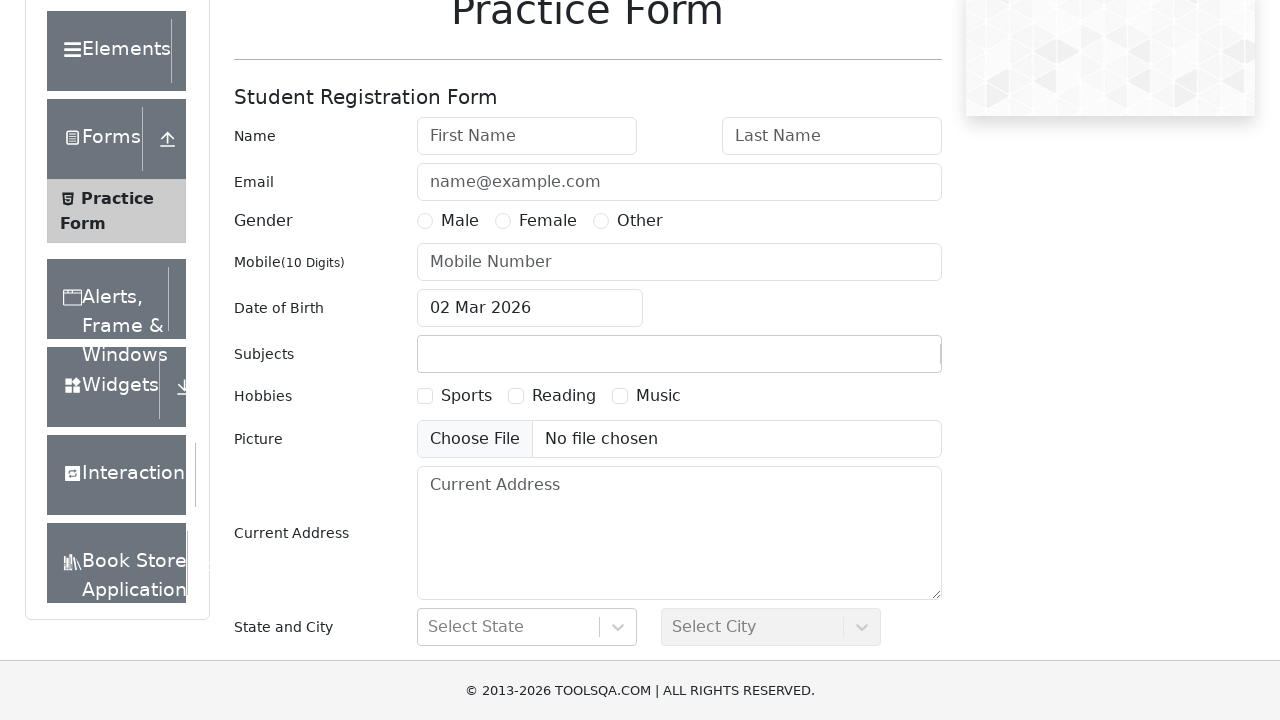

Scrolled down to view hobbies section in the form
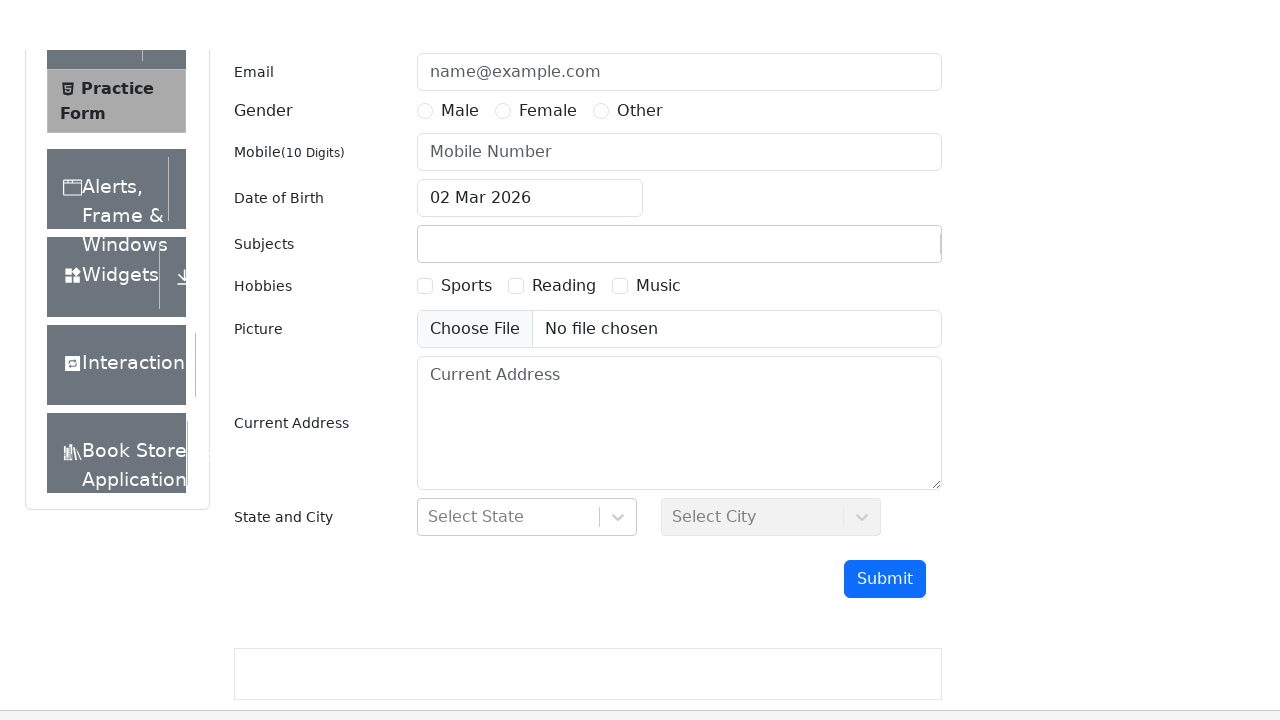

Selected Sports hobby checkbox at (466, 206) on xpath=//label[@for='hobbies-checkbox-1']
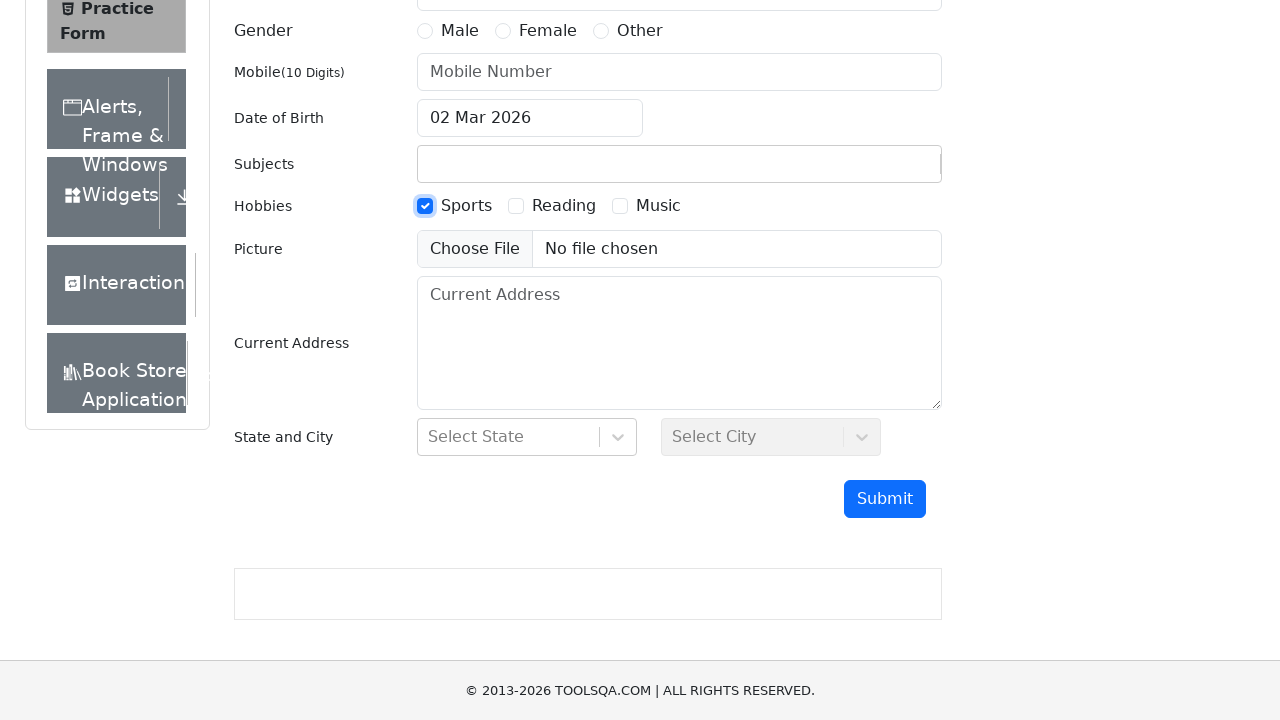

Selected Music hobby checkbox at (658, 206) on xpath=//label[@for='hobbies-checkbox-3']
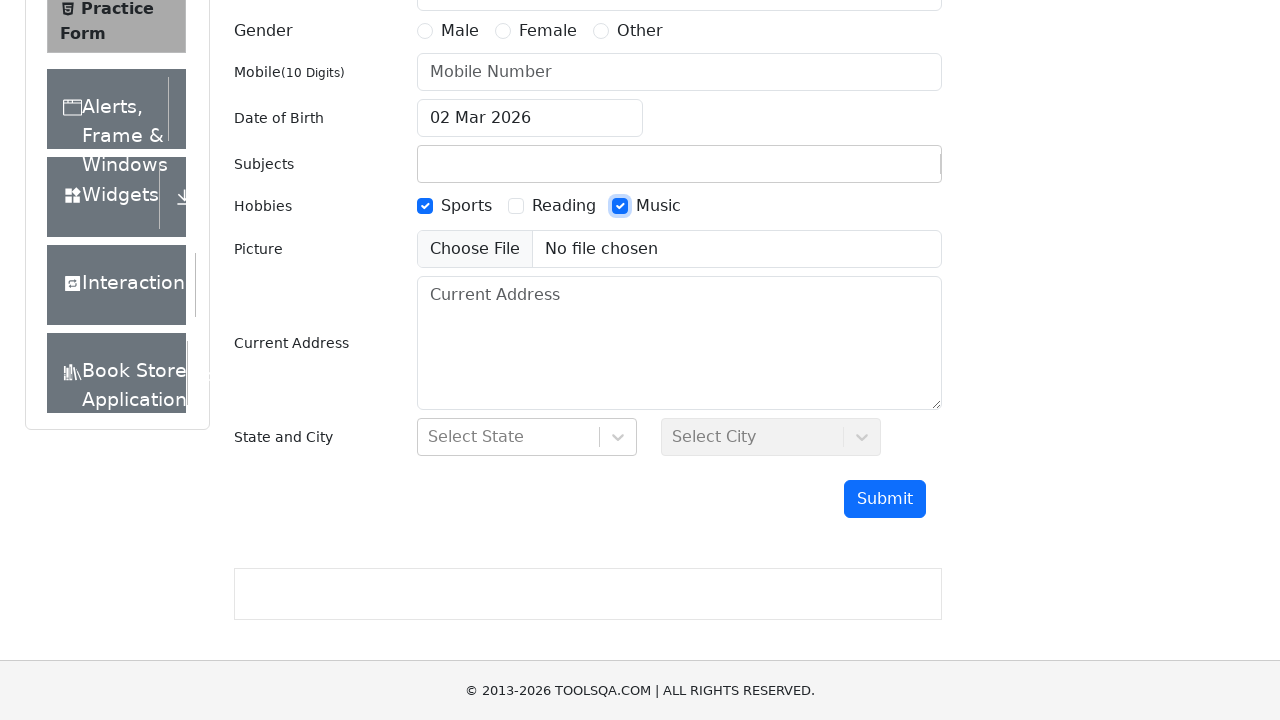

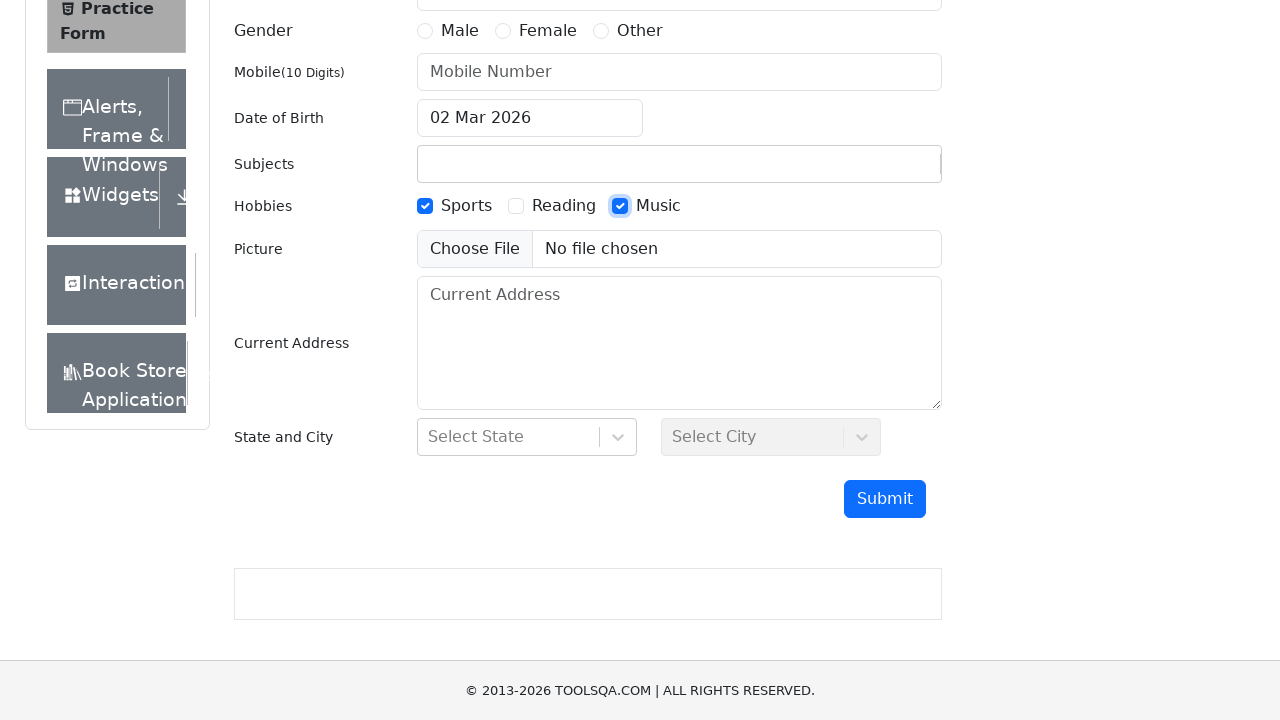